Navigates to an automation practice page and locates an element using XPath with contains text function

Starting URL: https://rahulshettyacademy.com/AutomationPractice/

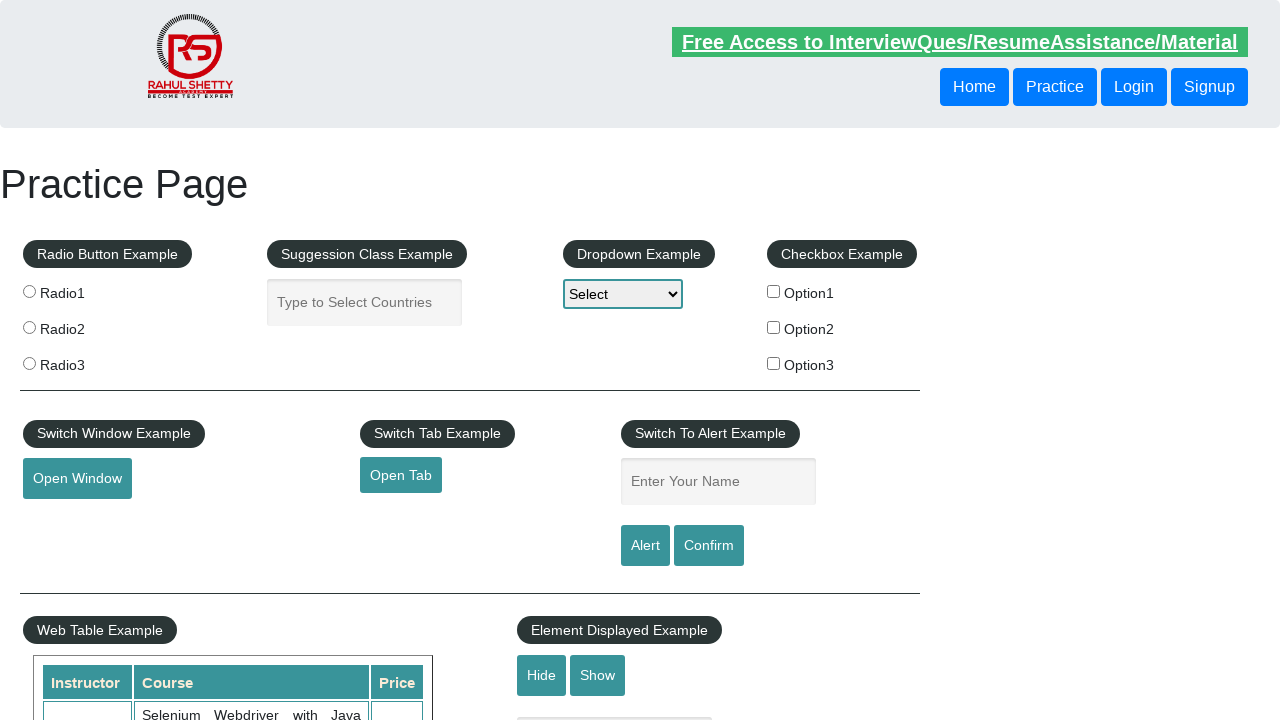

Navigated to automation practice page at https://rahulshettyacademy.com/AutomationPractice/
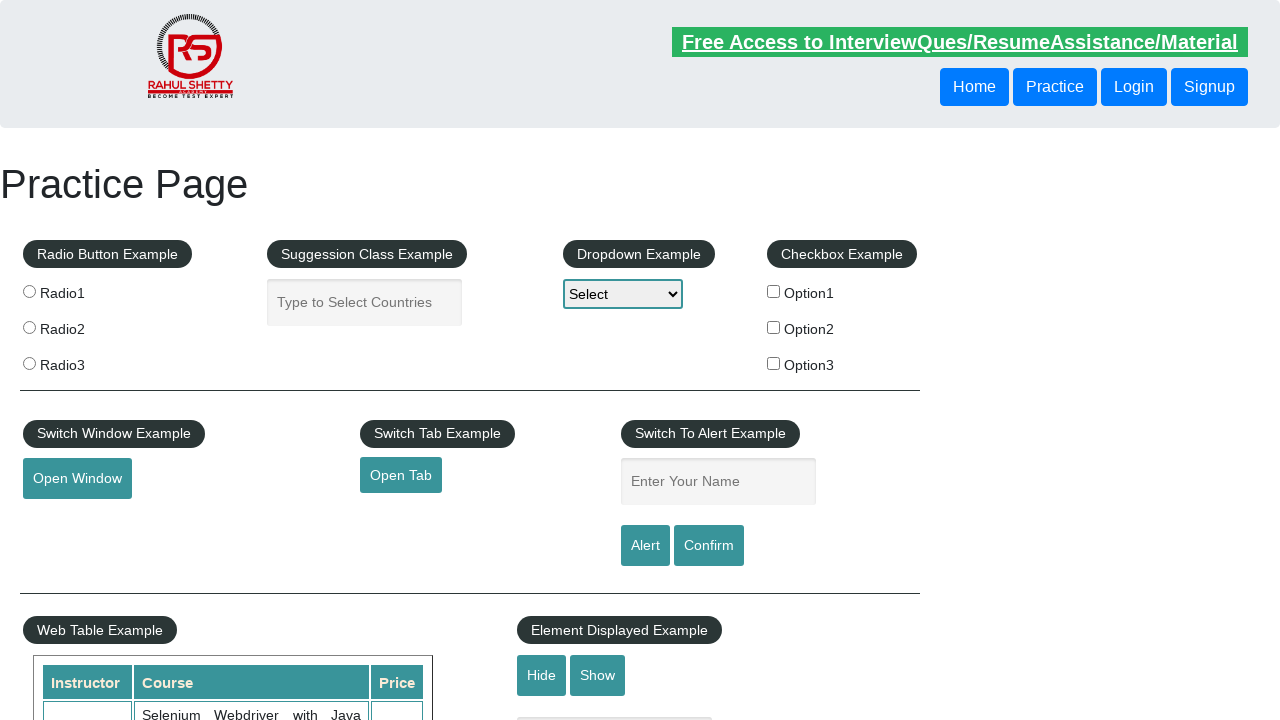

Located element using XPath with contains text function for 'Class Example'
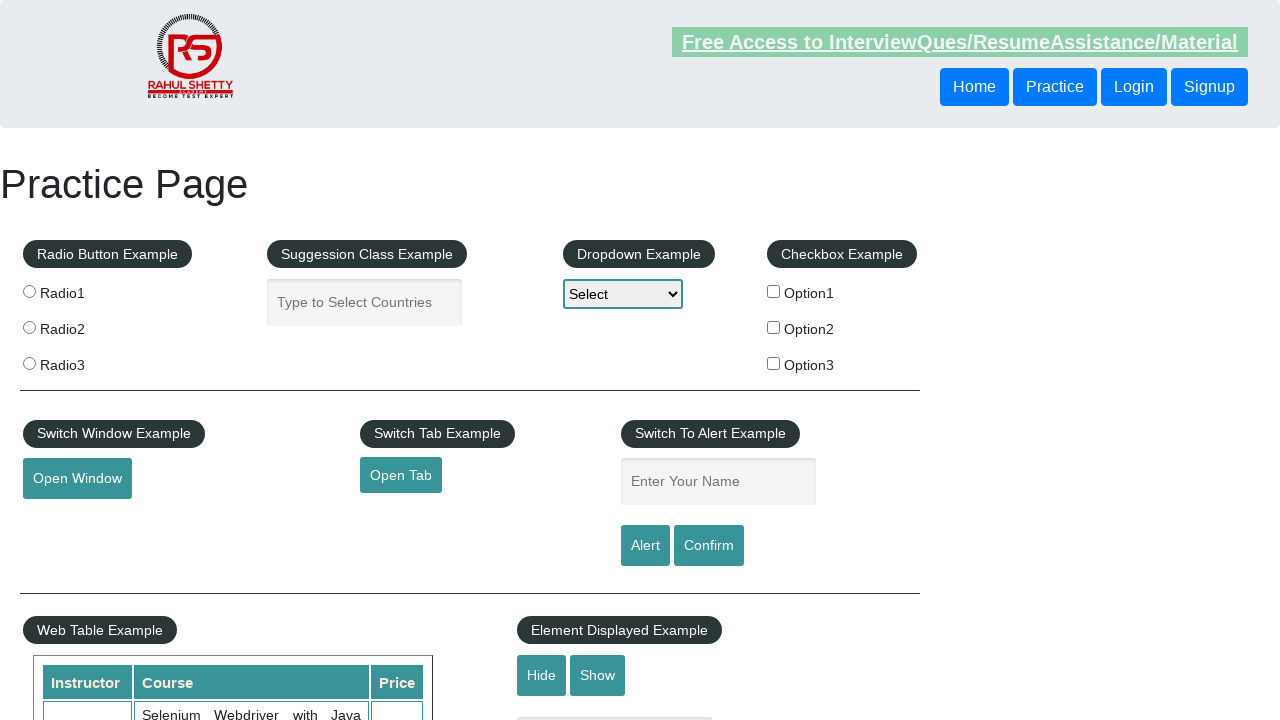

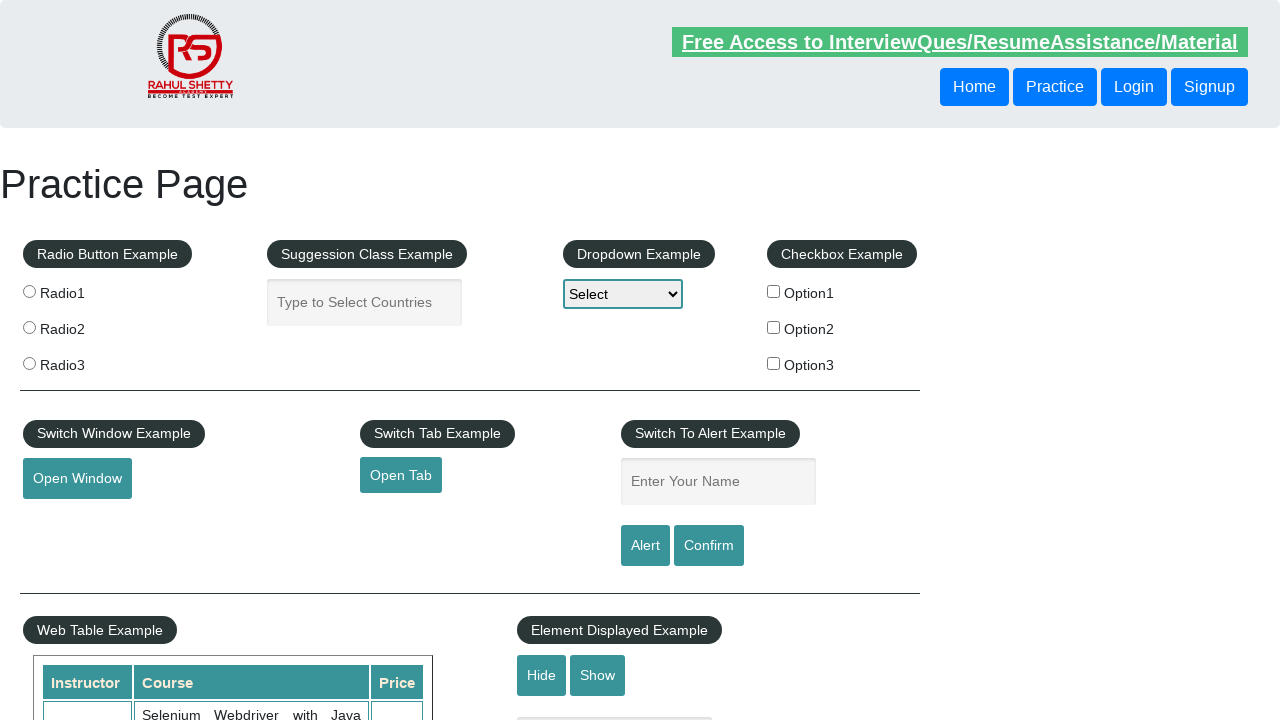